Navigates to the Link Page and verifies the page header displays correctly

Starting URL: https://kristinek.github.io/site/examples/po

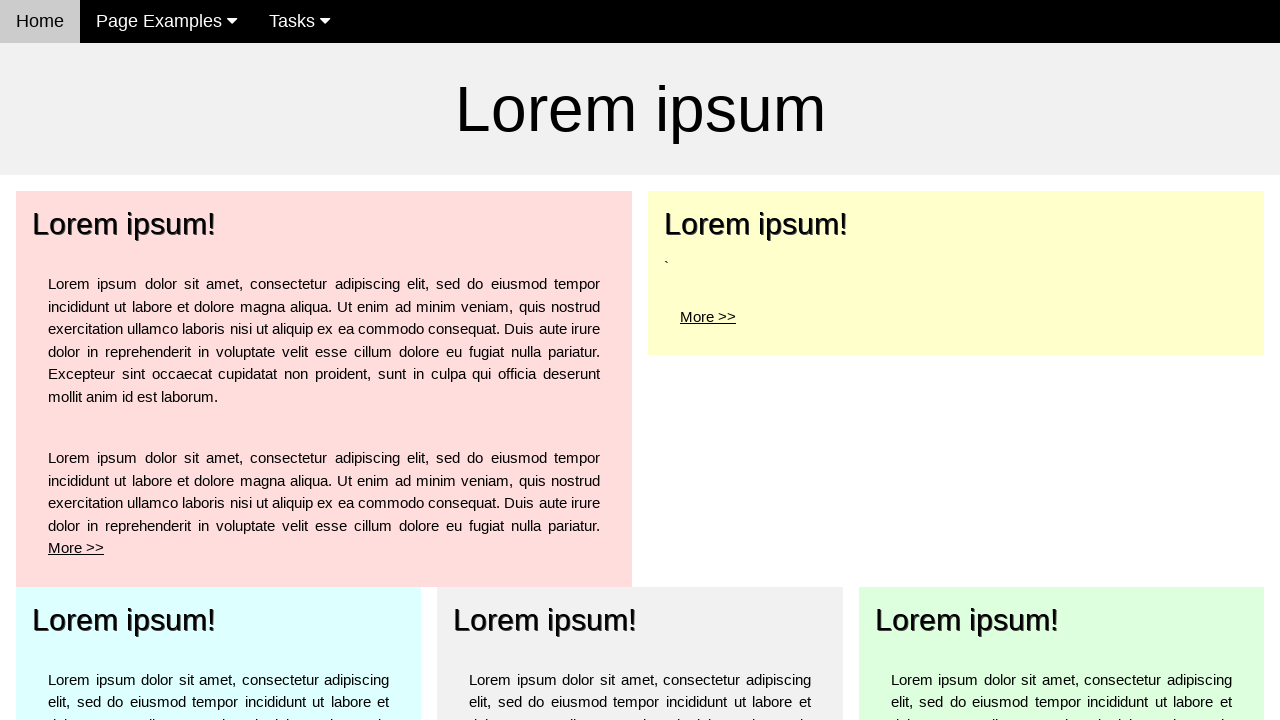

Navigated to the Link Page at https://kristinek.github.io/site/examples/po
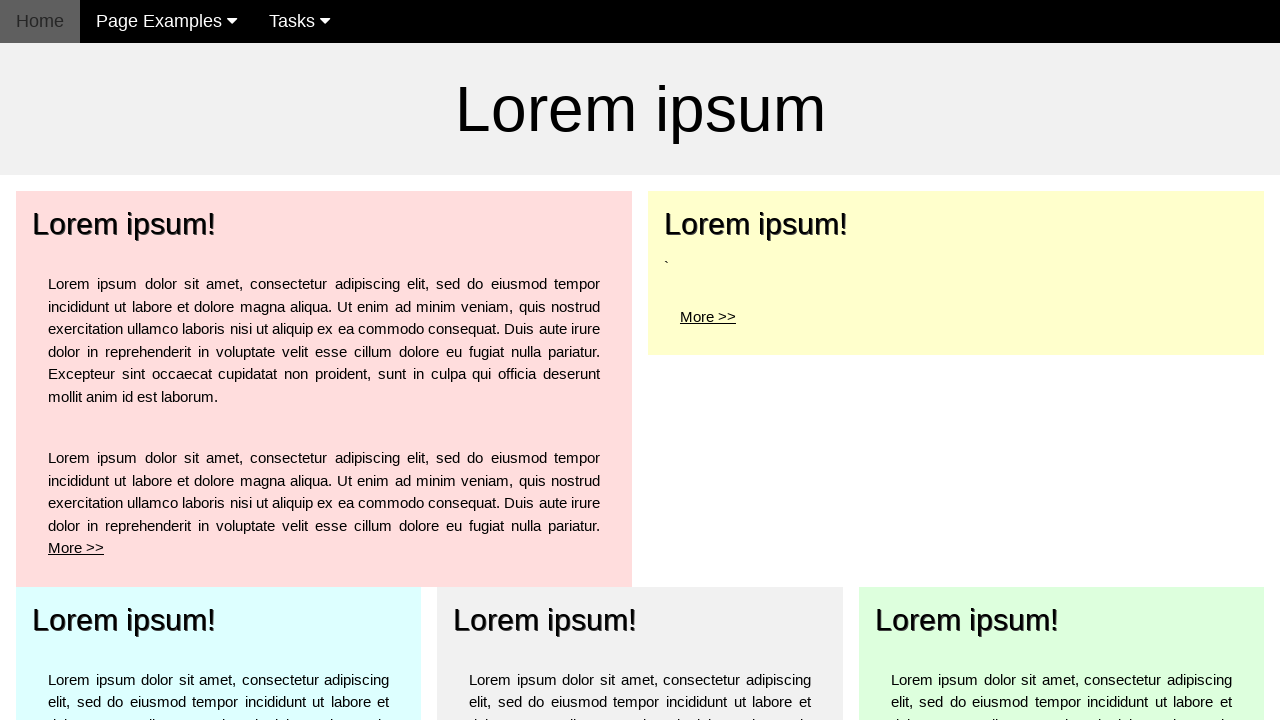

Verified page header displays 'Lorem ipsum' correctly
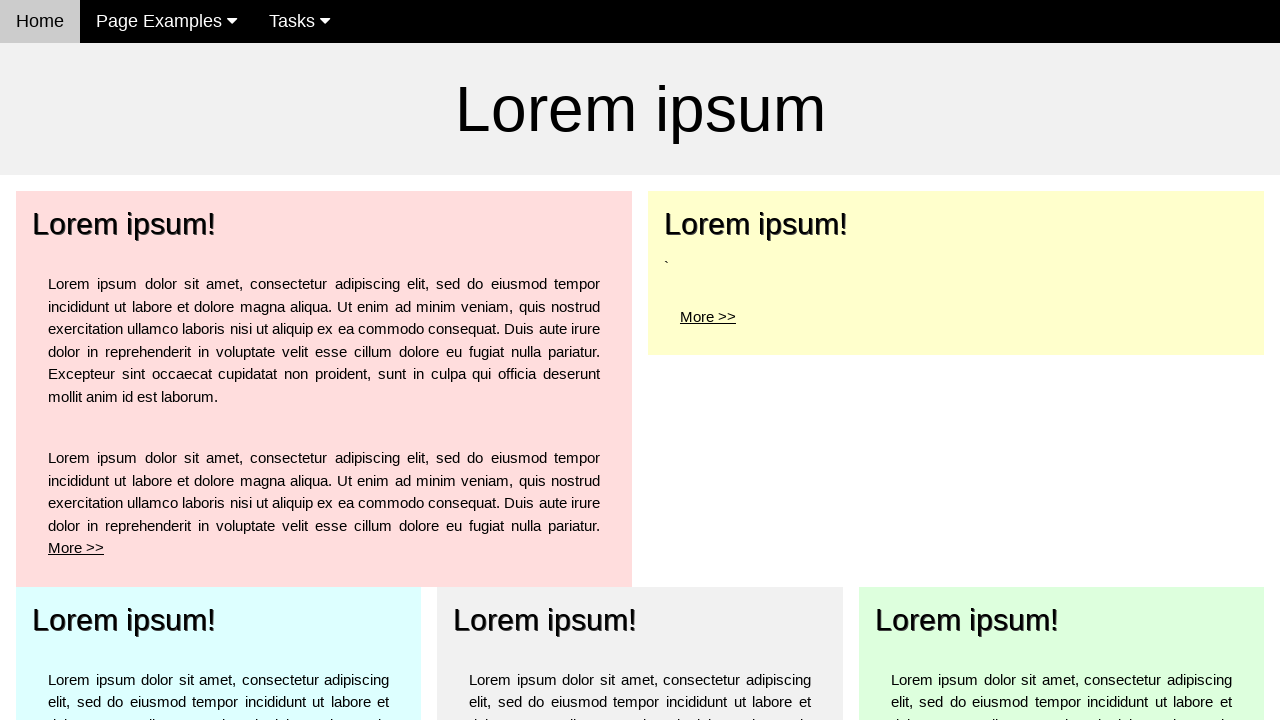

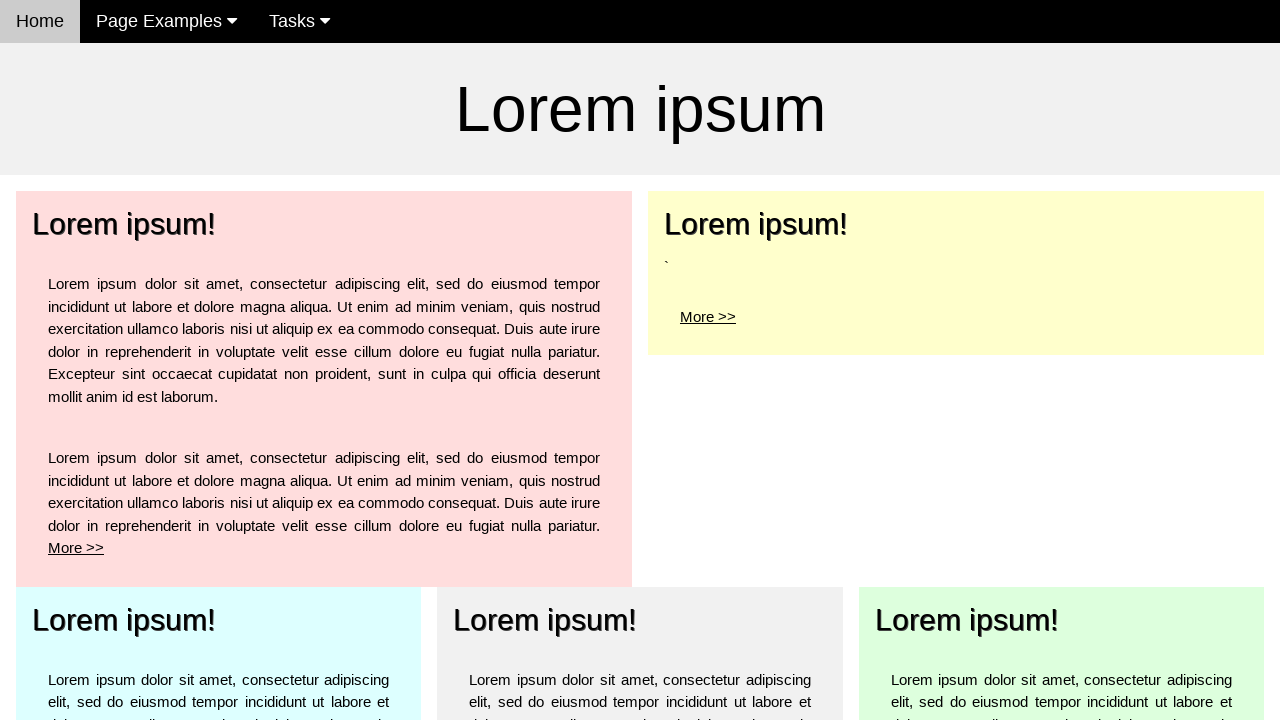